Clicks the first checkbox and verifies it becomes checked

Starting URL: https://the-internet.herokuapp.com/checkboxes

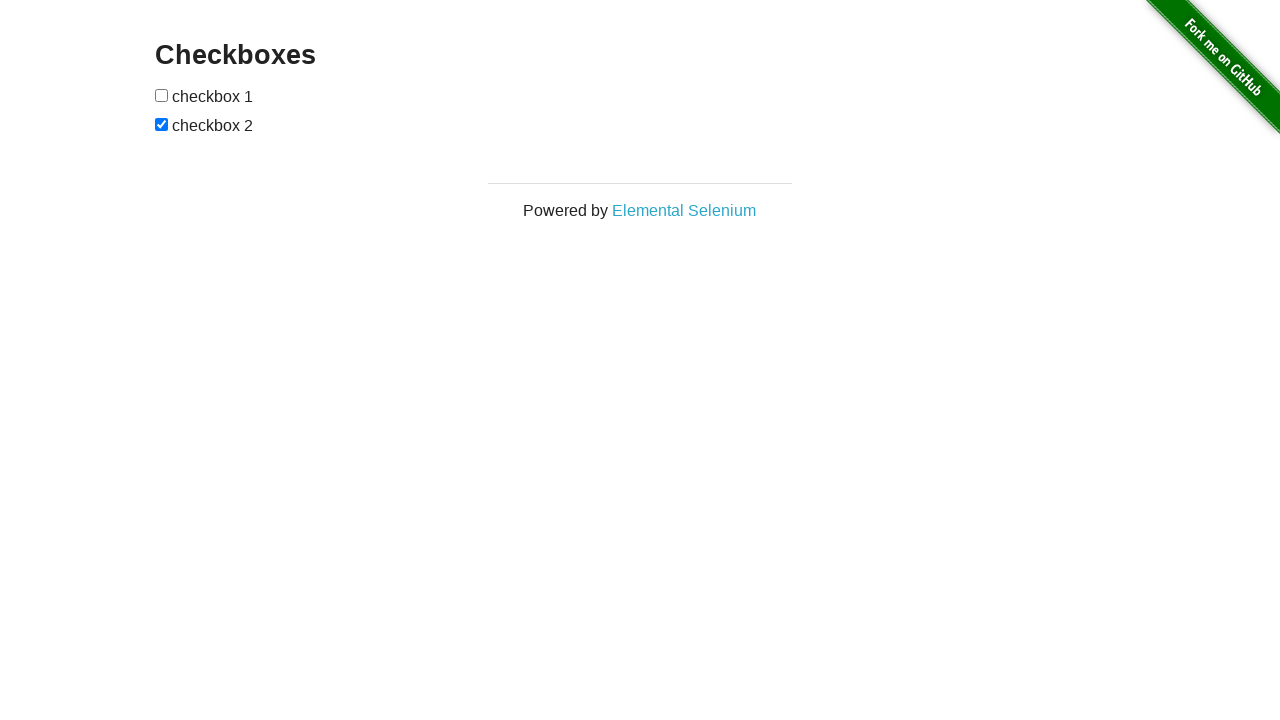

Located the first checkbox element
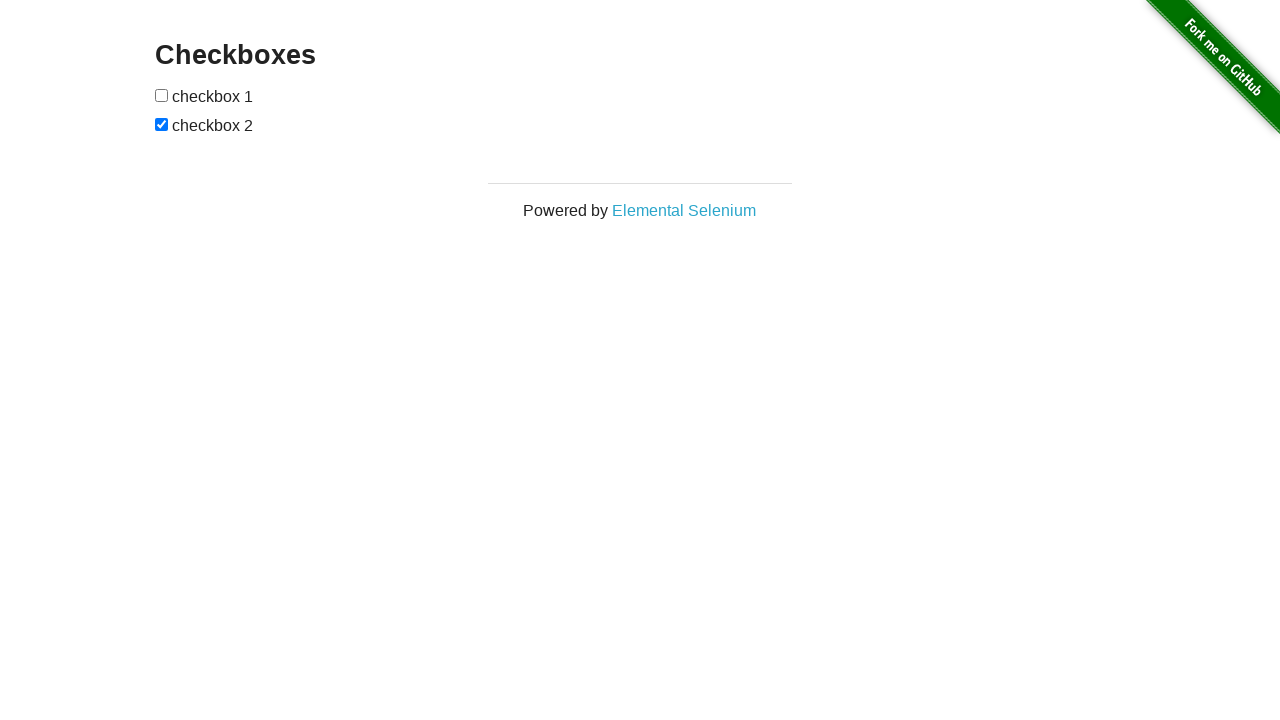

Clicked the first checkbox at (162, 95) on input[type='checkbox'] >> nth=0
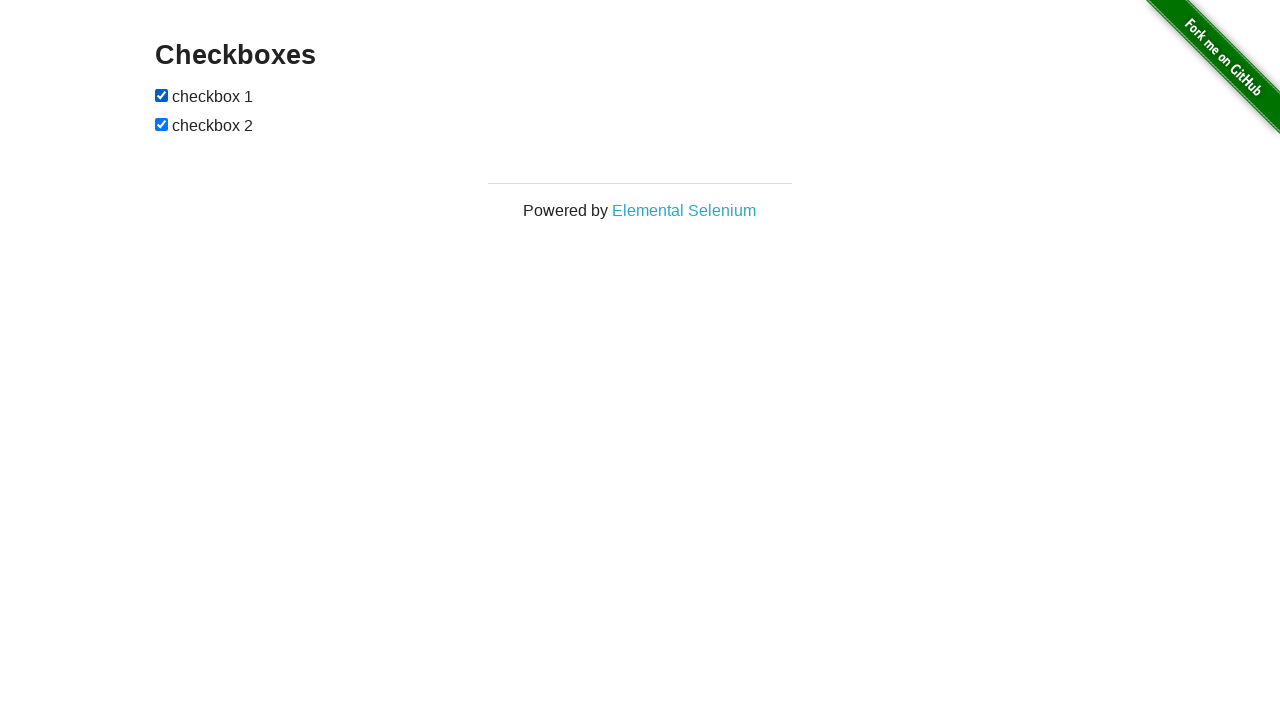

Verified that the first checkbox is now checked
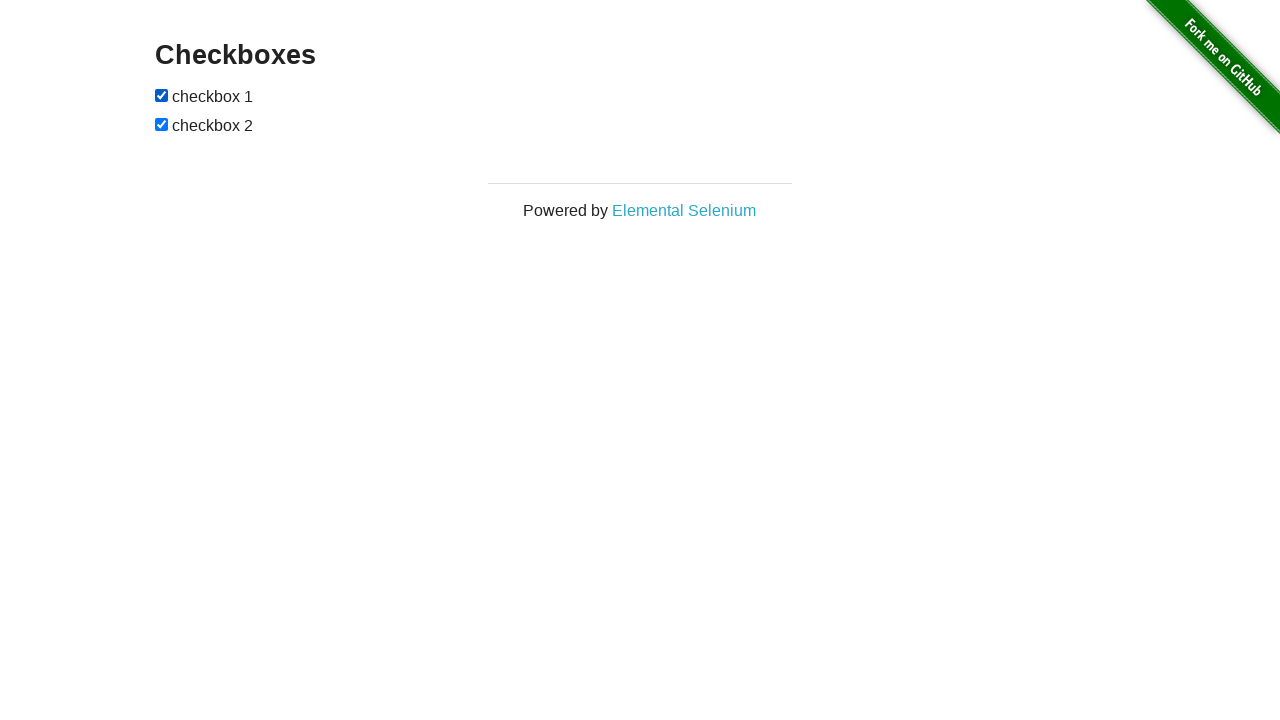

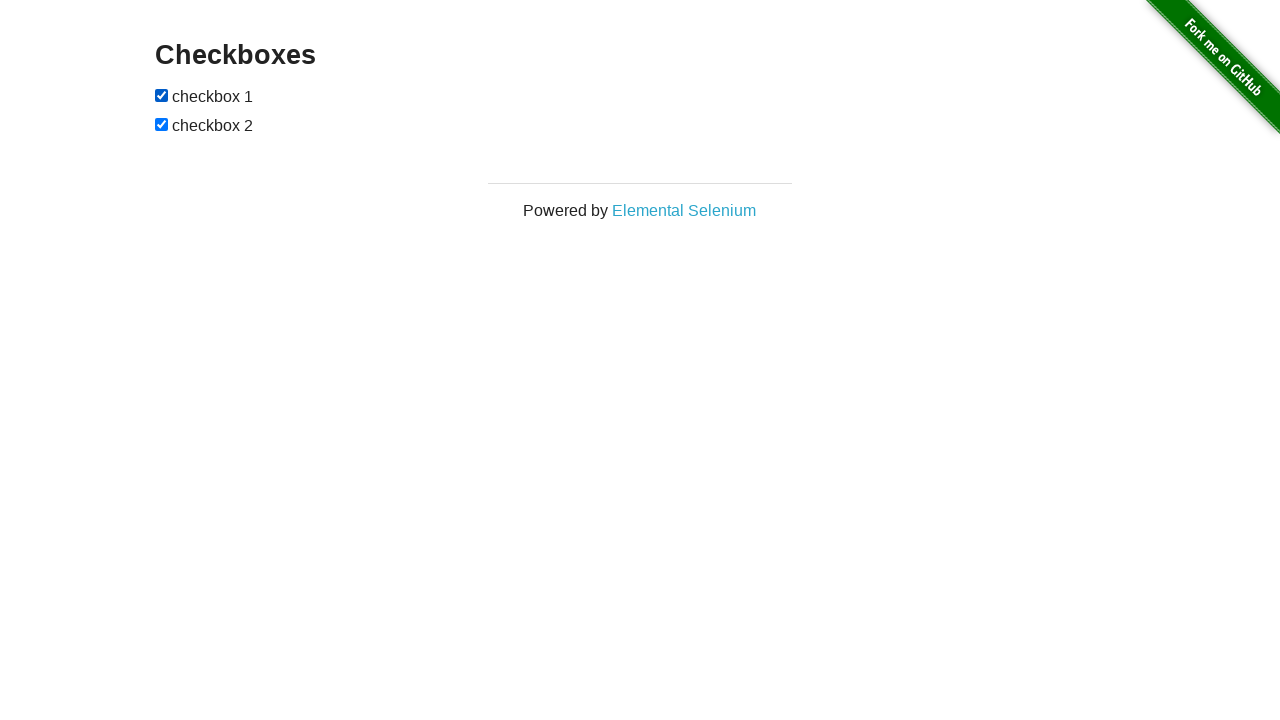